Navigates to a banking website, clicks on the Online Banking link, and waits for content to load

Starting URL: http://zero.webappsecurity.com/

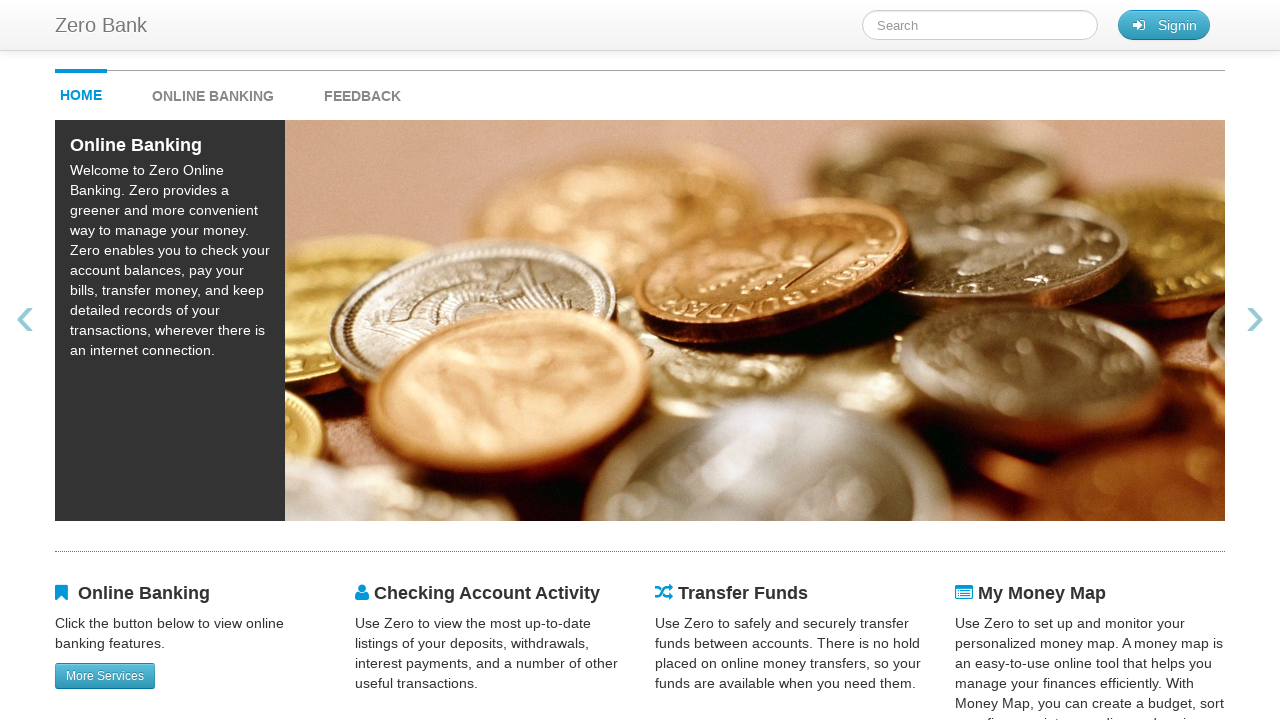

Navigated to Zero Bank website at http://zero.webappsecurity.com/
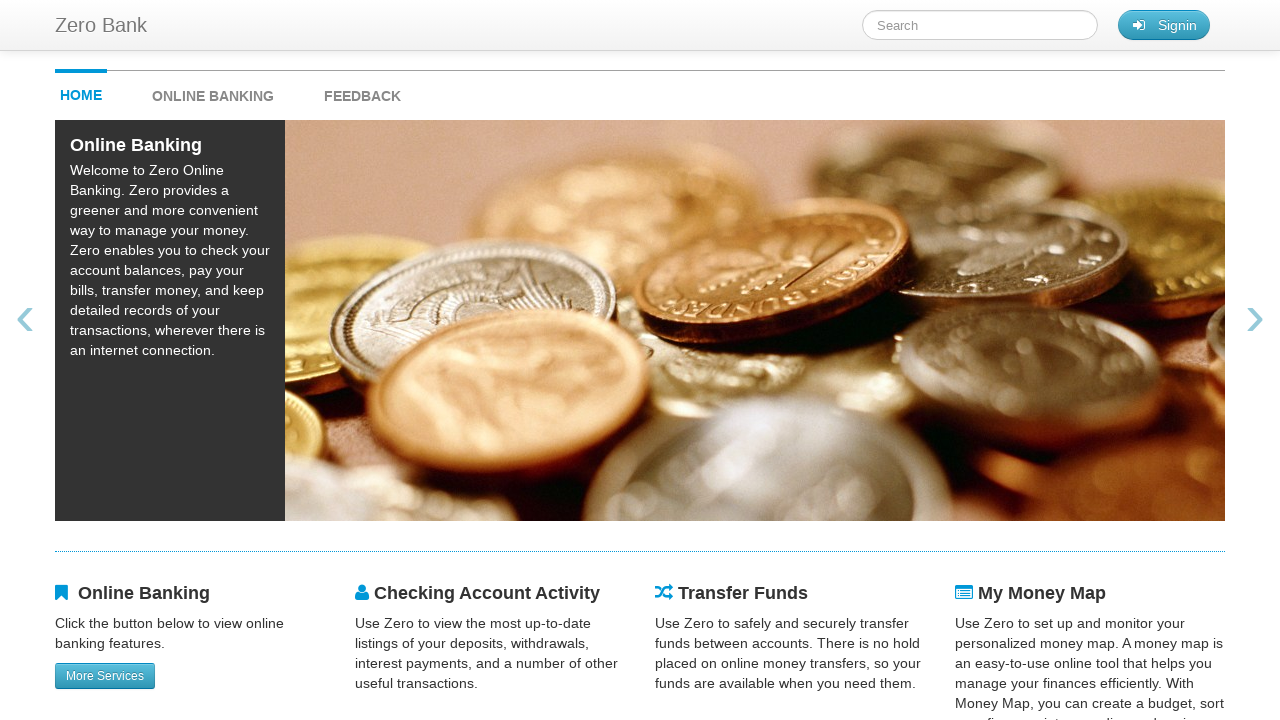

Clicked on Online Banking link at (213, 96) on xpath=//strong[text()='Online Banking']
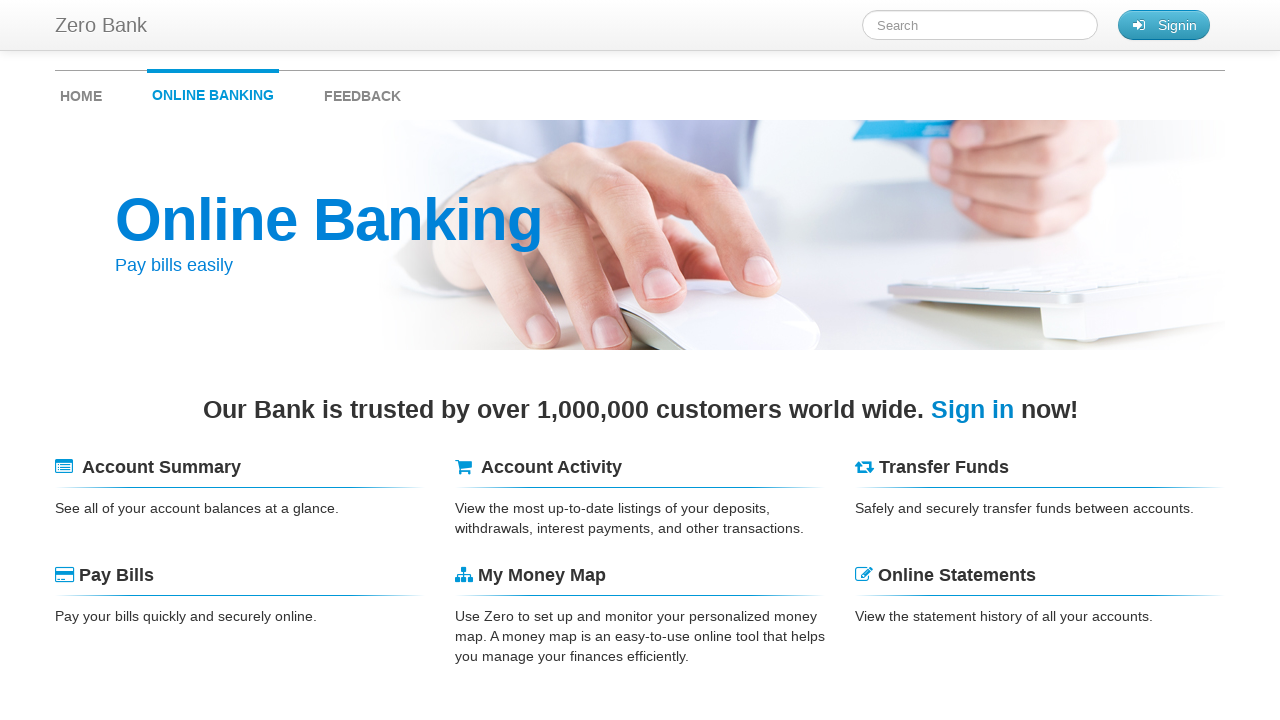

Waited for content to load - verified presence of '1,000,000' text
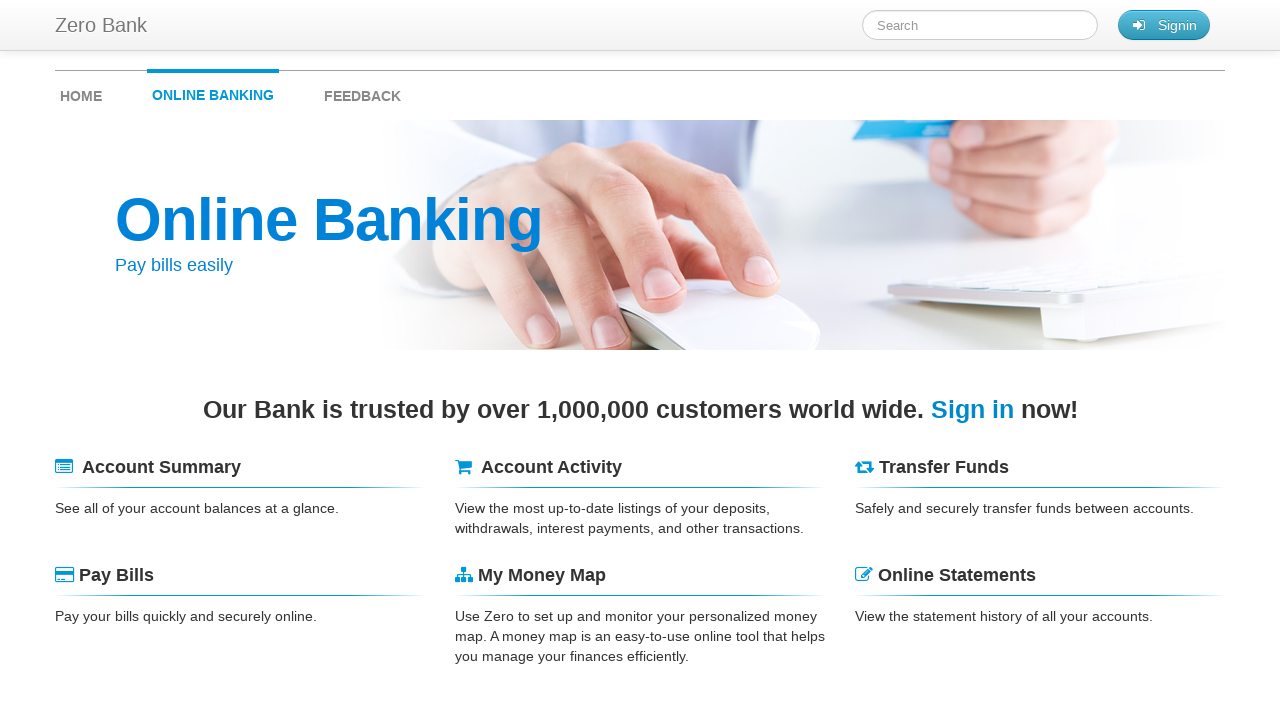

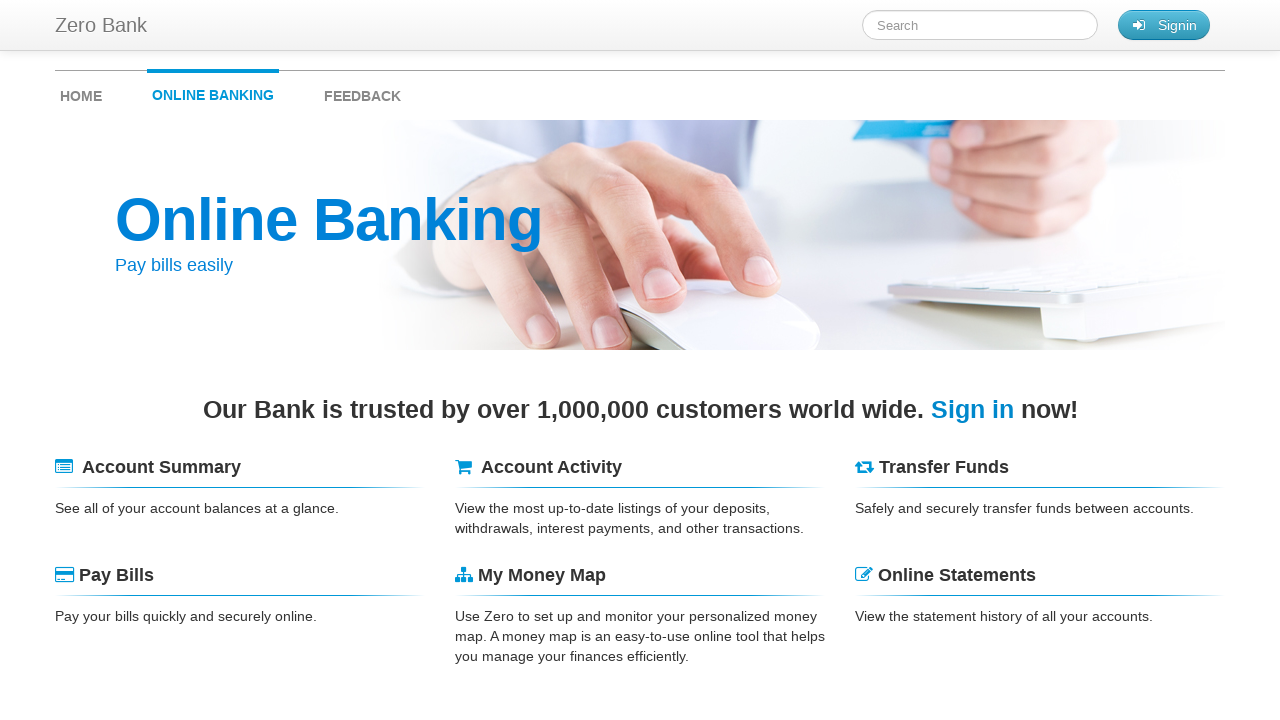